Tests page scrolling functionality by scrolling down the page and verifying table content is accessible

Starting URL: https://rahulshettyacademy.com/AutomationPractice/

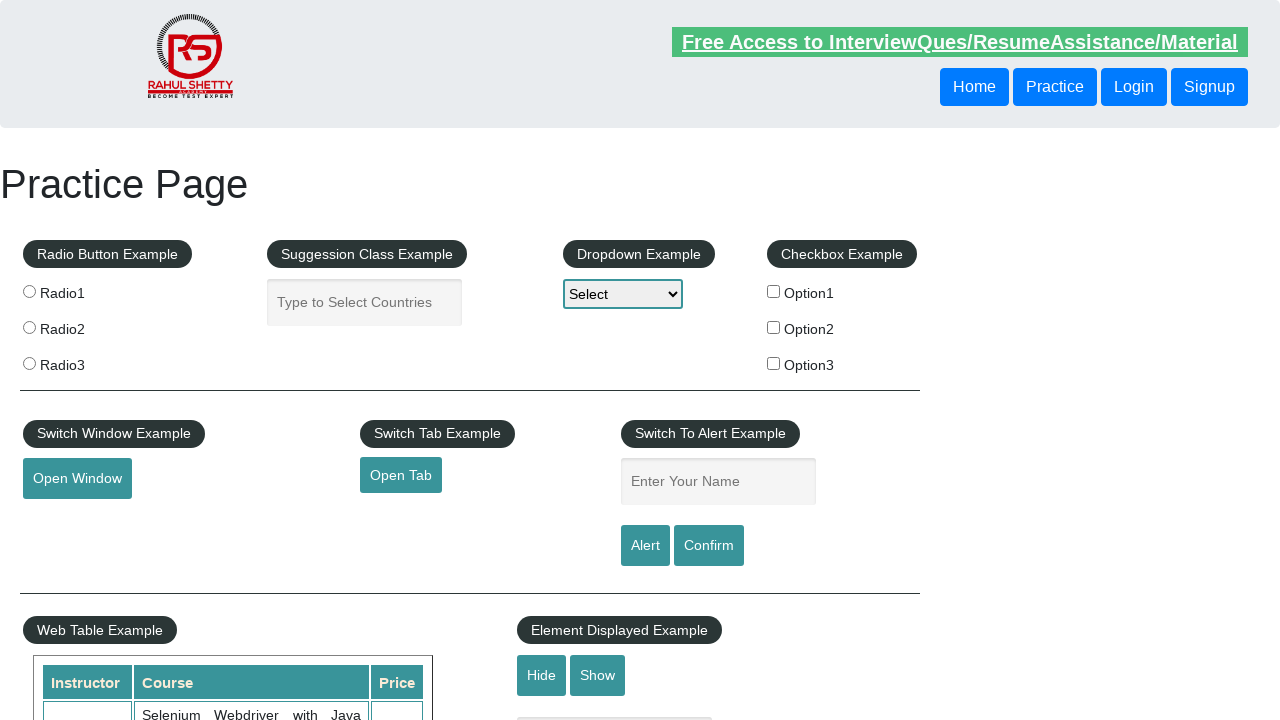

Scrolled down the page by 700 pixels
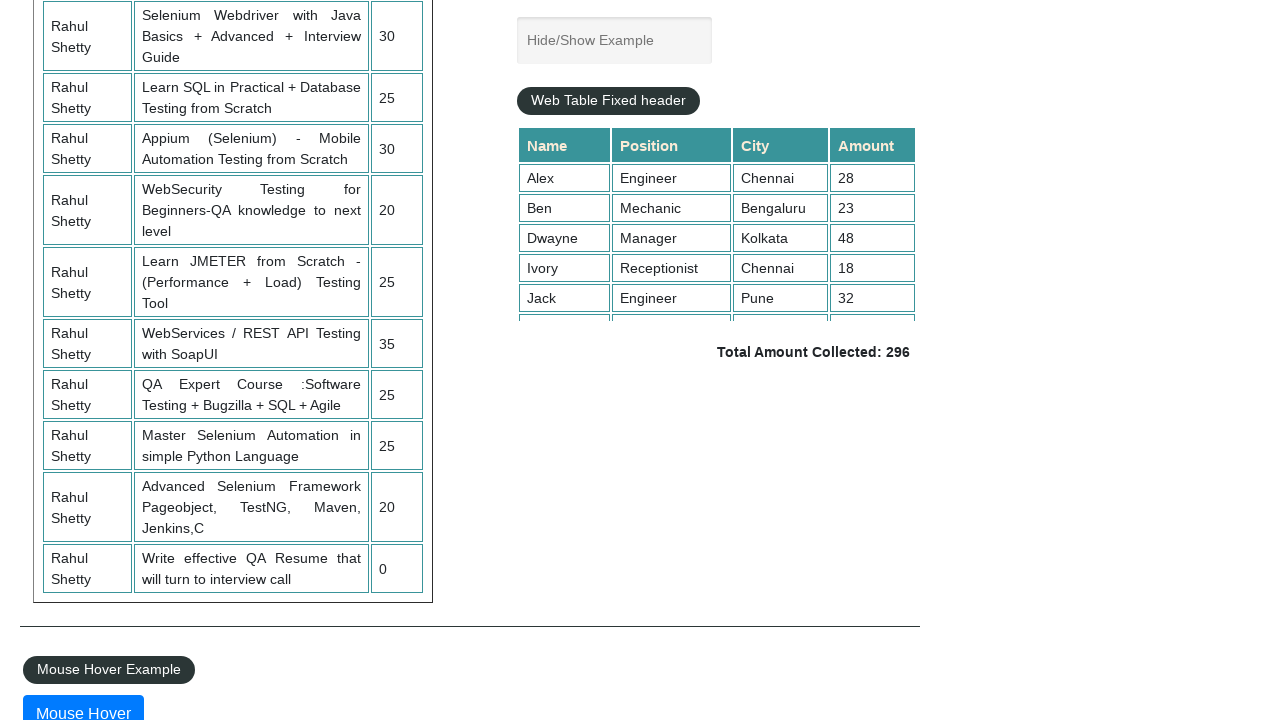

Table content became accessible after scrolling
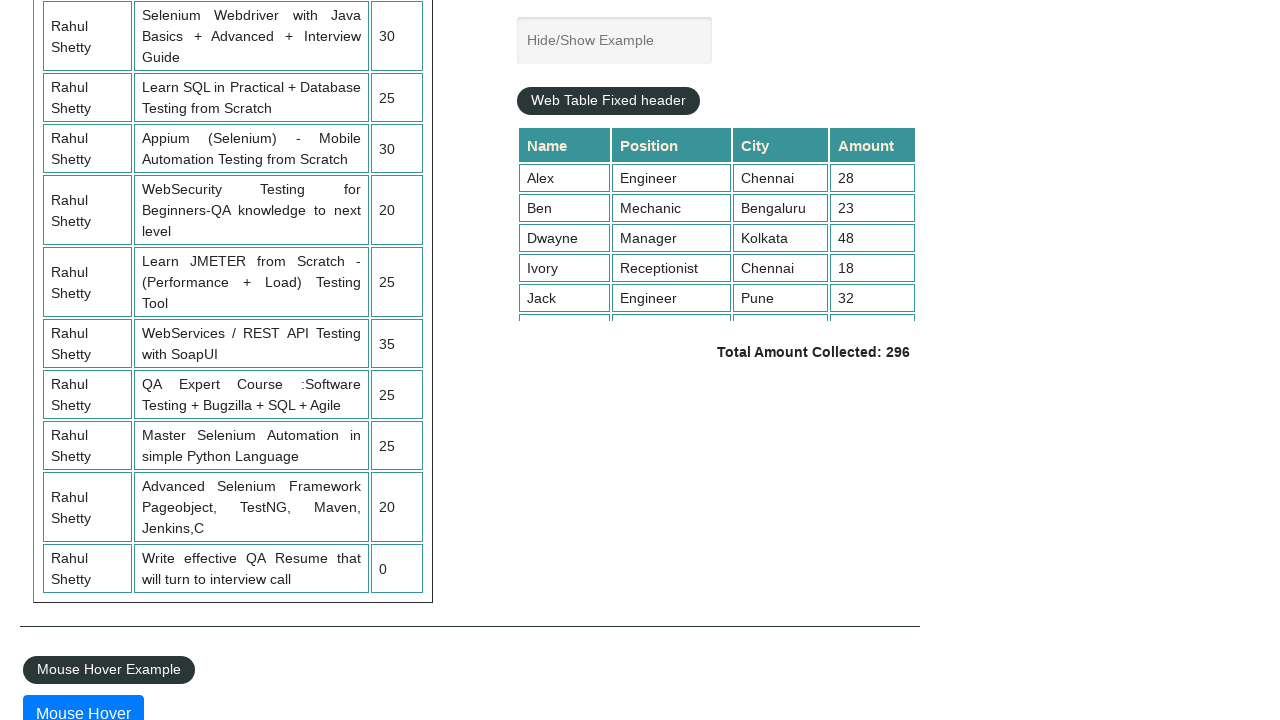

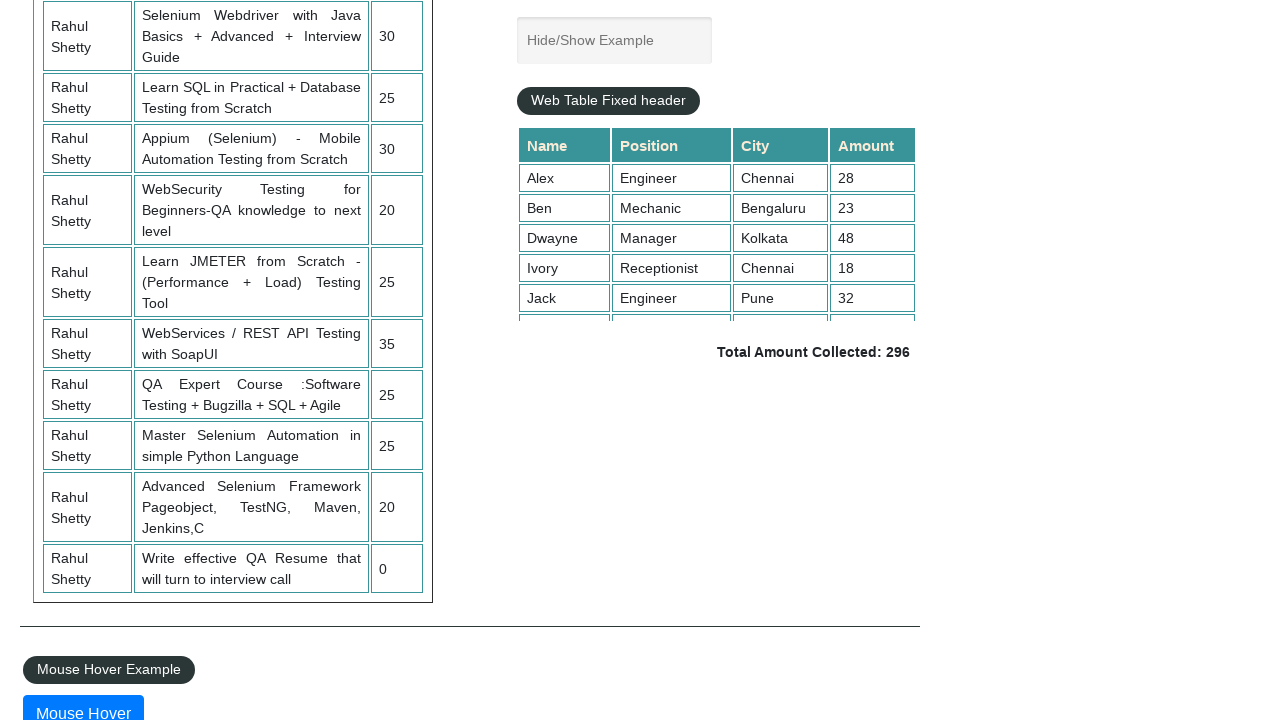